Tests web table sorting functionality by clicking on a column header to sort, then navigates through pagination using the Next button to find an item containing "Rice" in the table.

Starting URL: https://rahulshettyacademy.com/seleniumPractise/#/offers

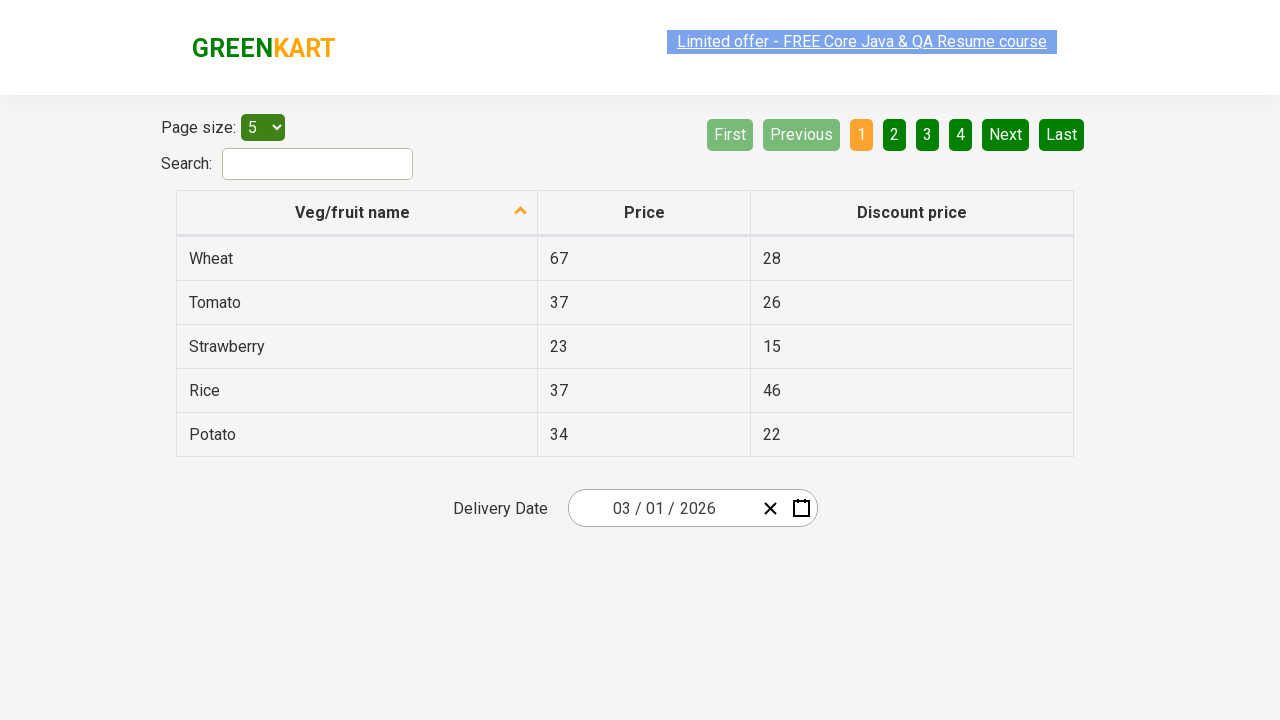

Clicked first column header to sort table at (357, 213) on xpath=//tr/th[1]
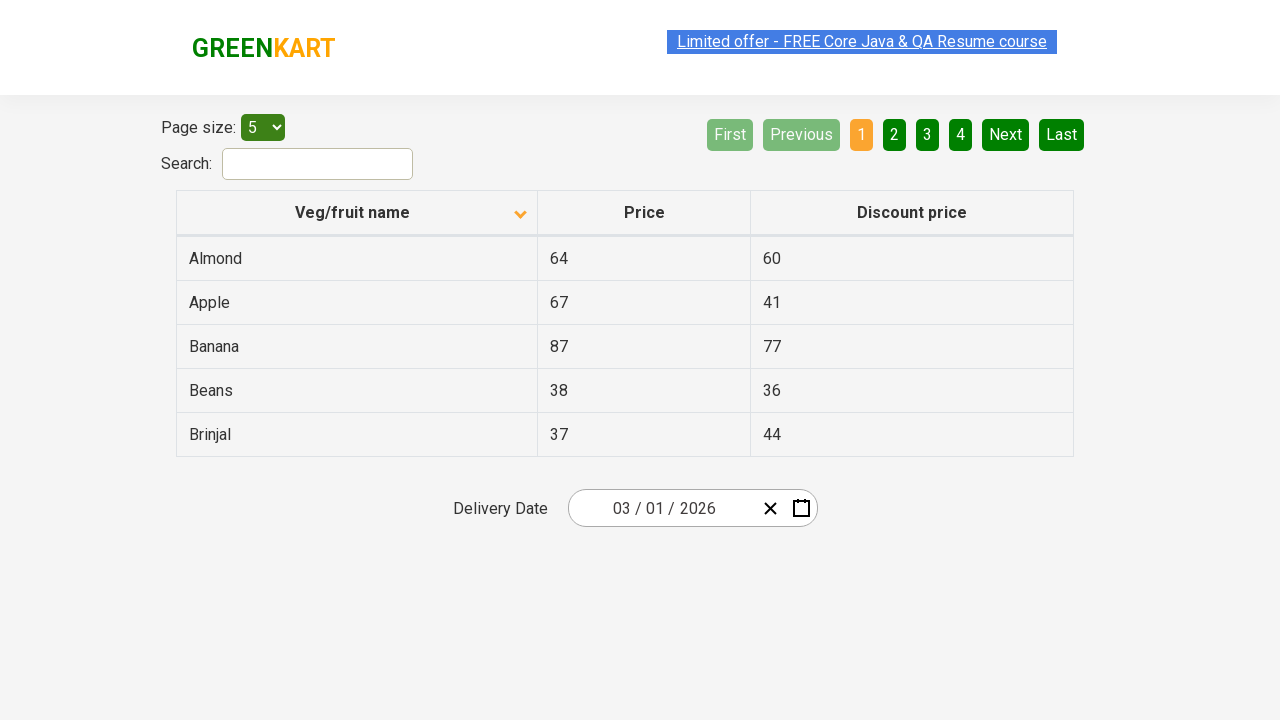

Table rows loaded after sorting
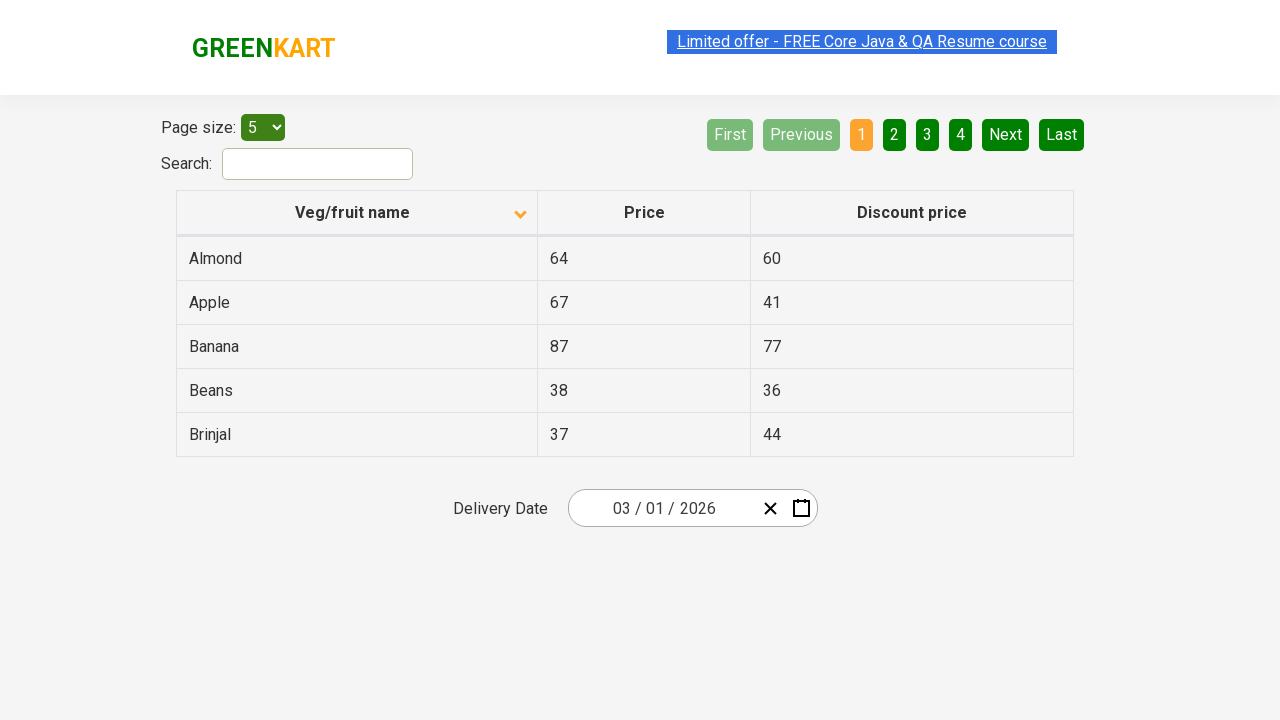

First column cells are ready
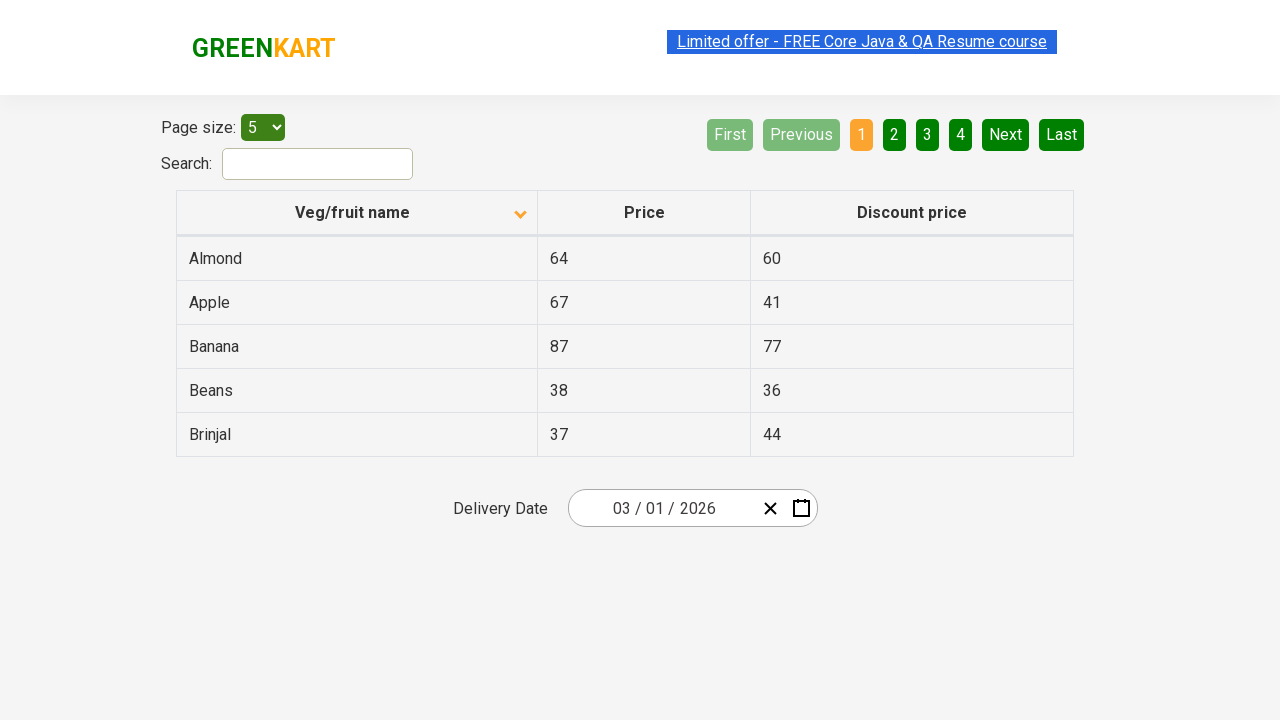

Clicked Next button to navigate to page 2 at (1006, 134) on [aria-label='Next']
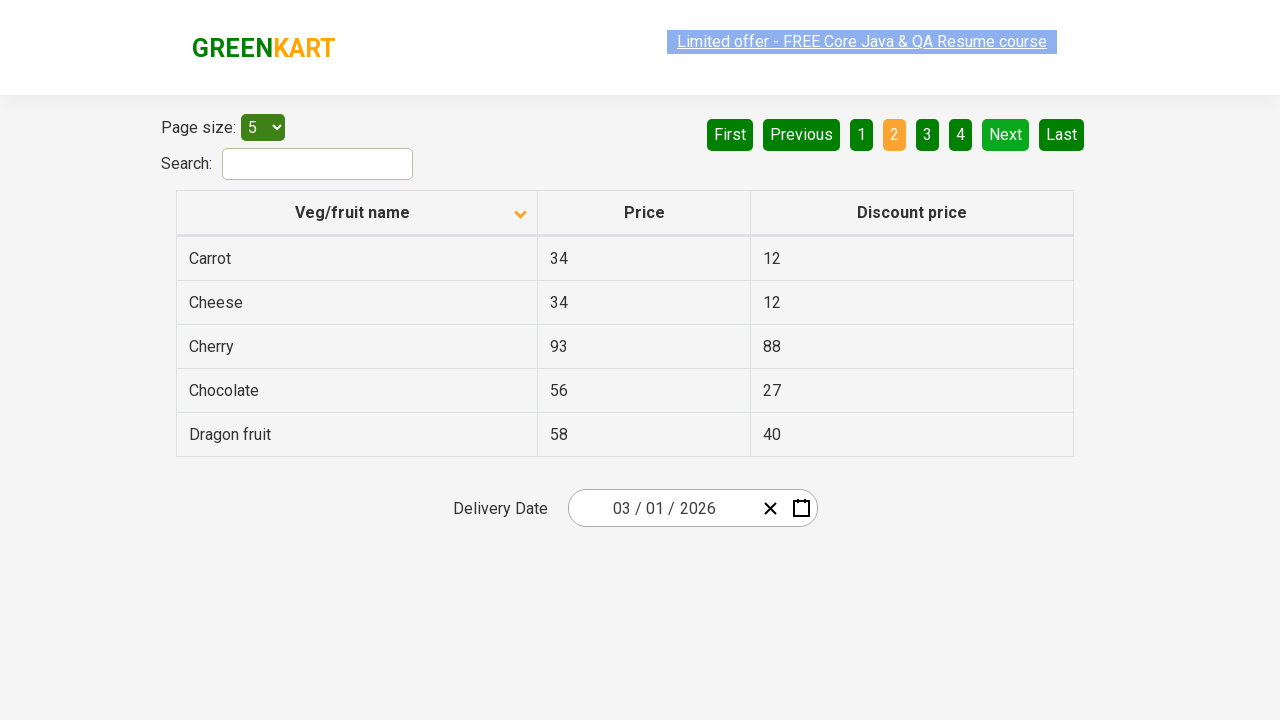

Waited for page transition
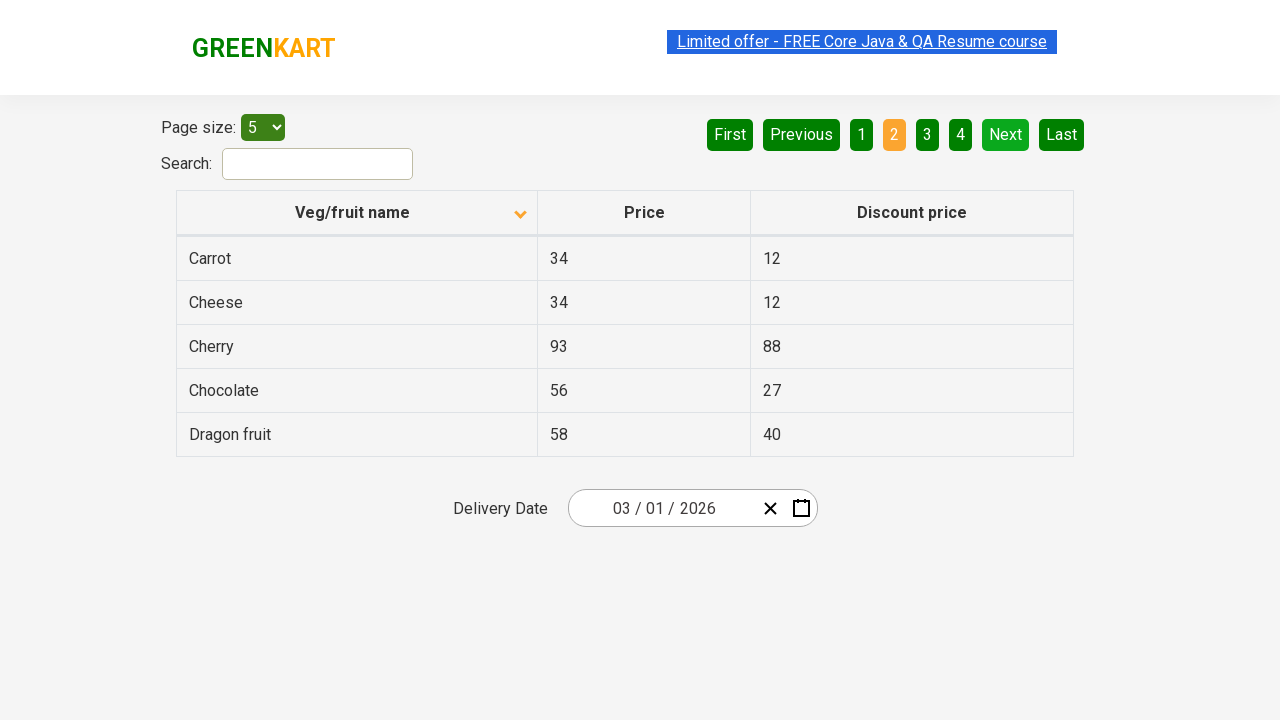

Clicked Next button to navigate to page 3 at (1006, 134) on [aria-label='Next']
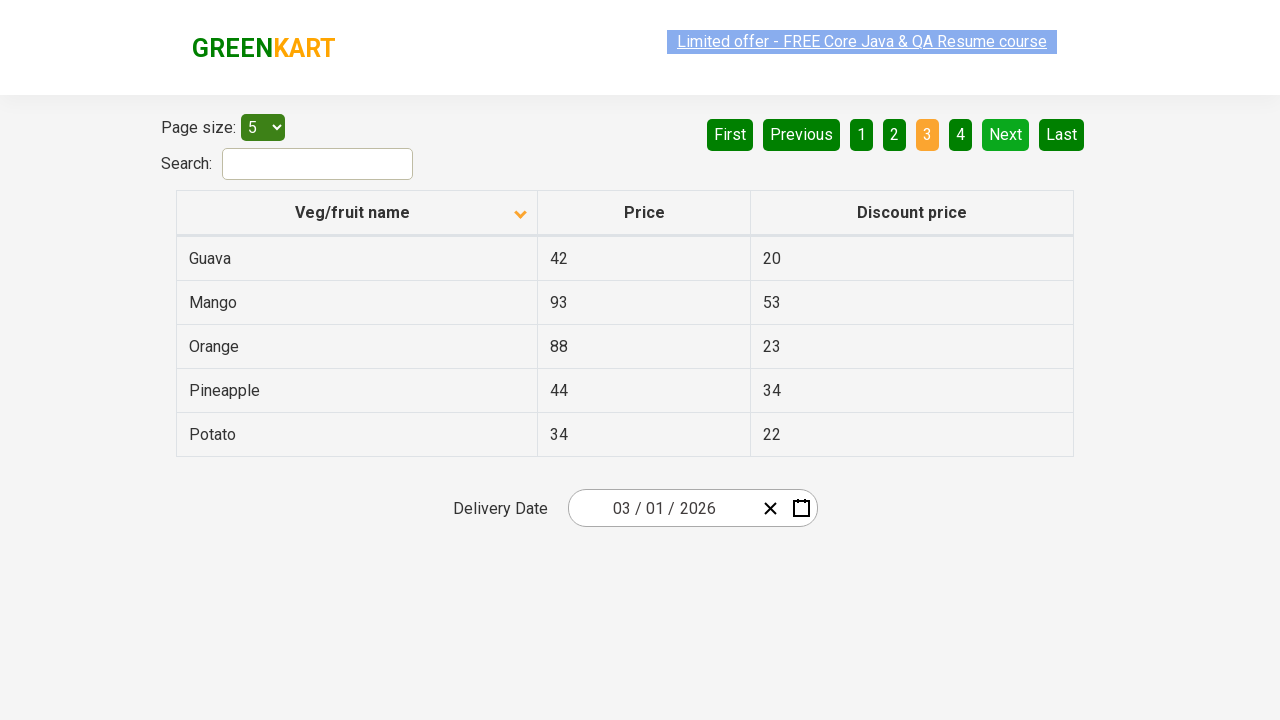

Waited for page transition
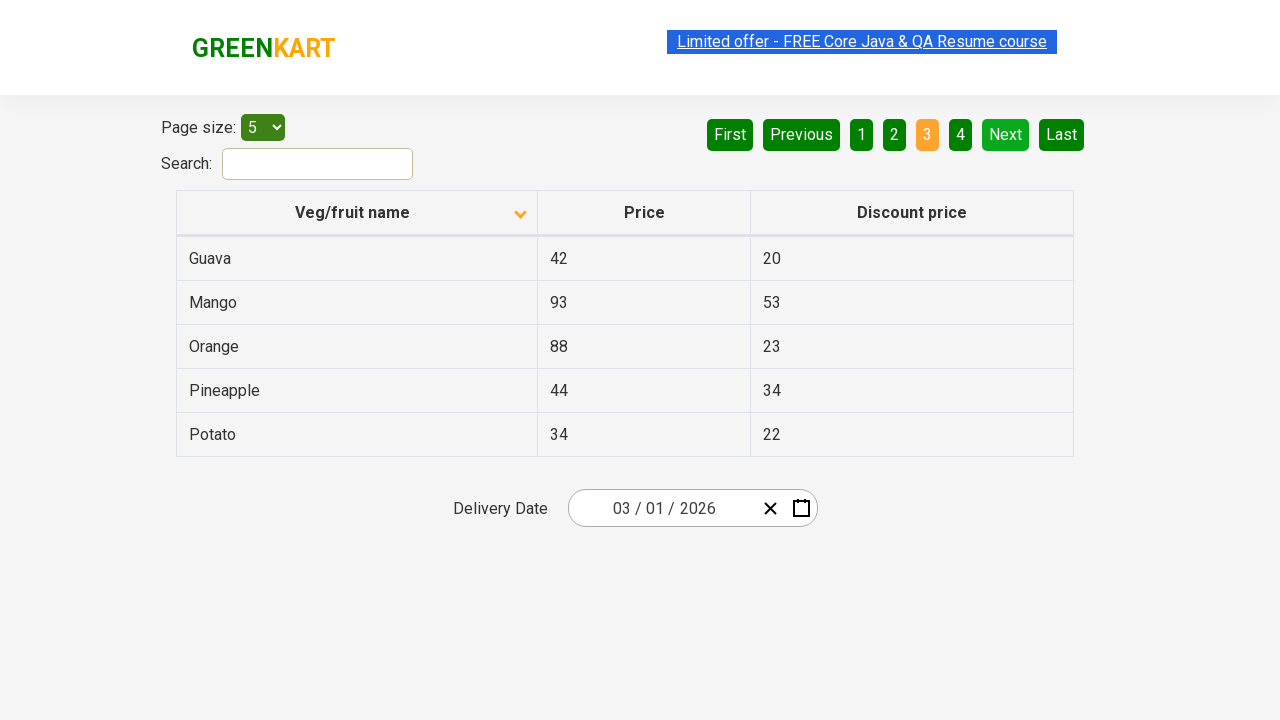

Clicked Next button to navigate to page 4 at (1006, 134) on [aria-label='Next']
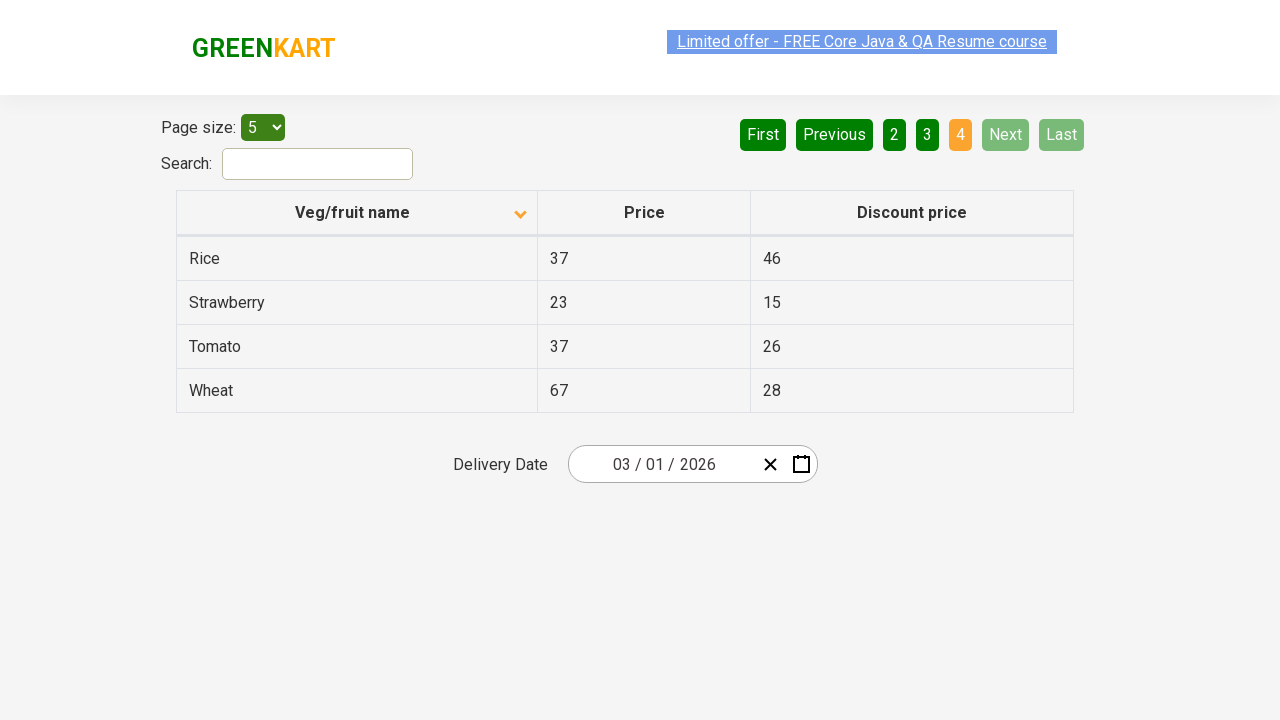

Waited for page transition
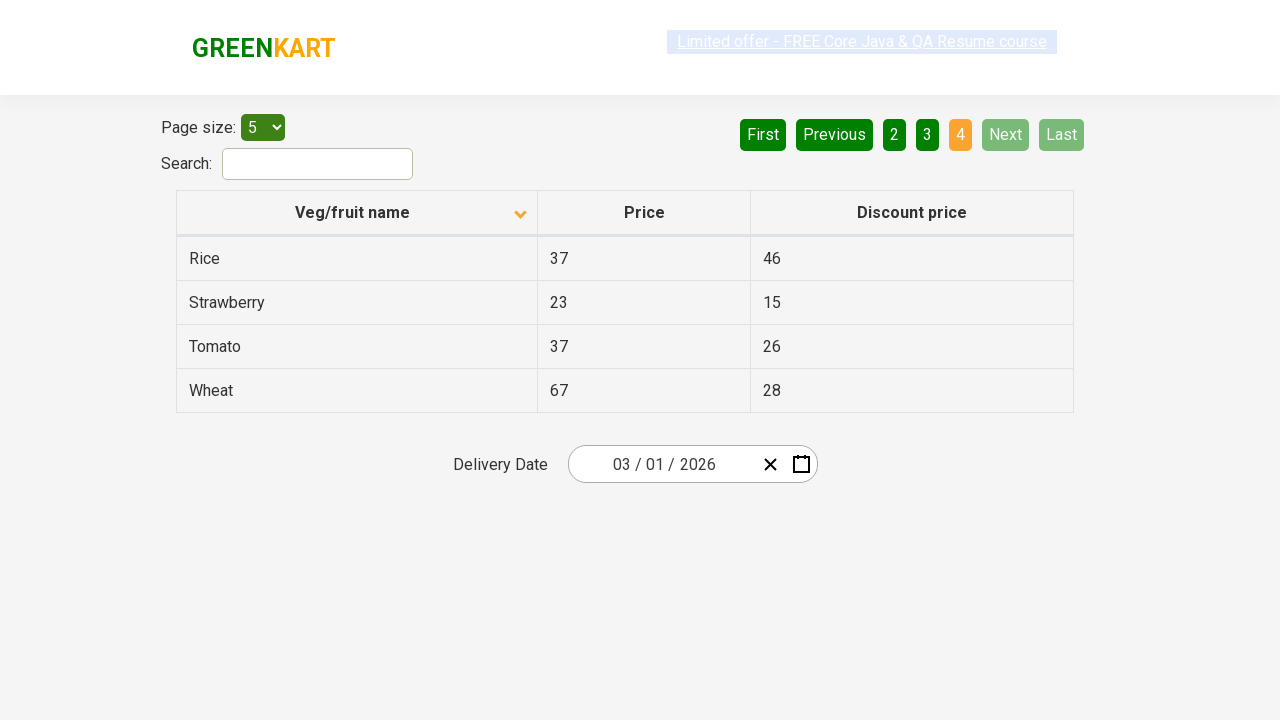

Found 'Rice' item in table row 1
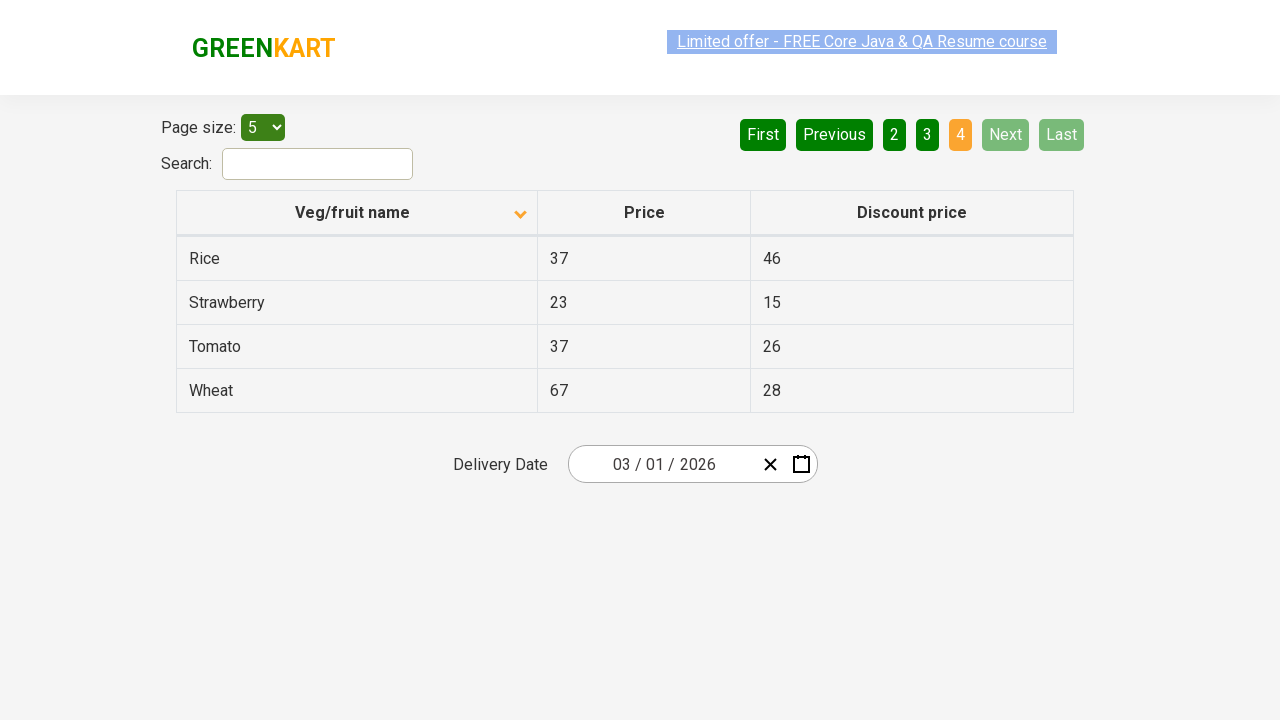

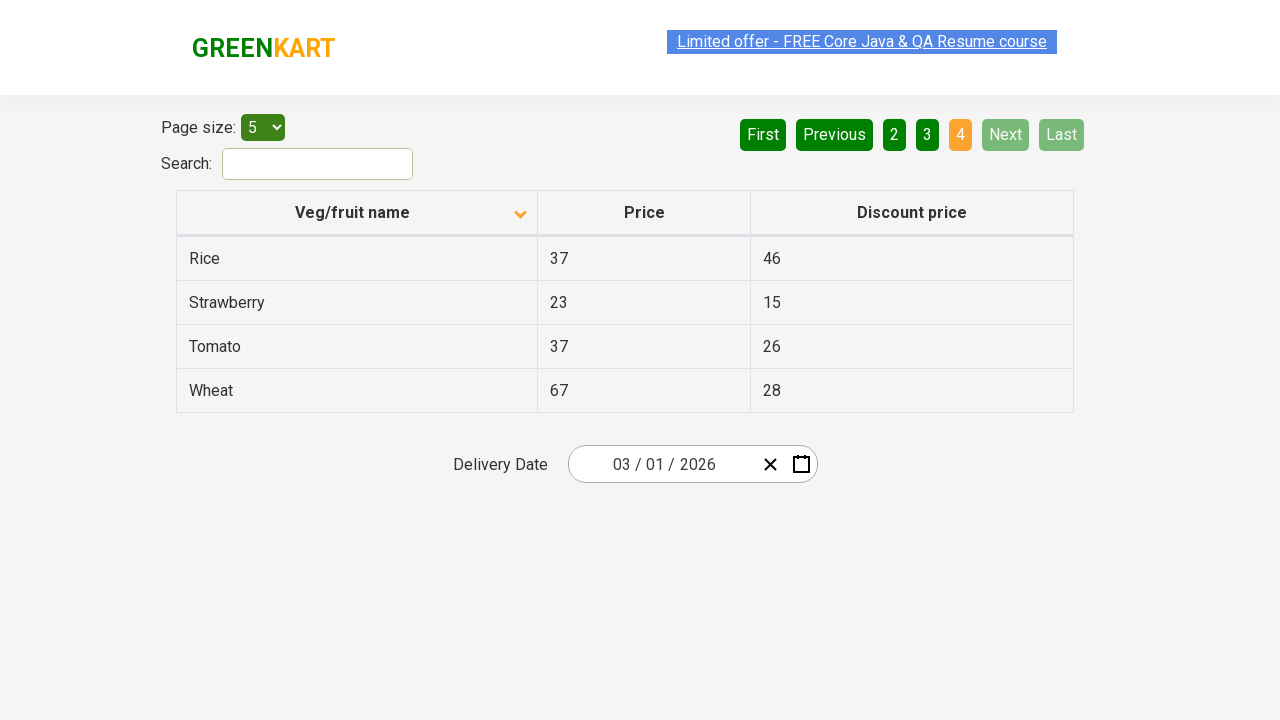